Tests window switching functionality by opening a new tab and switching between windows

Starting URL: https://formy-project.herokuapp.com/switch-window

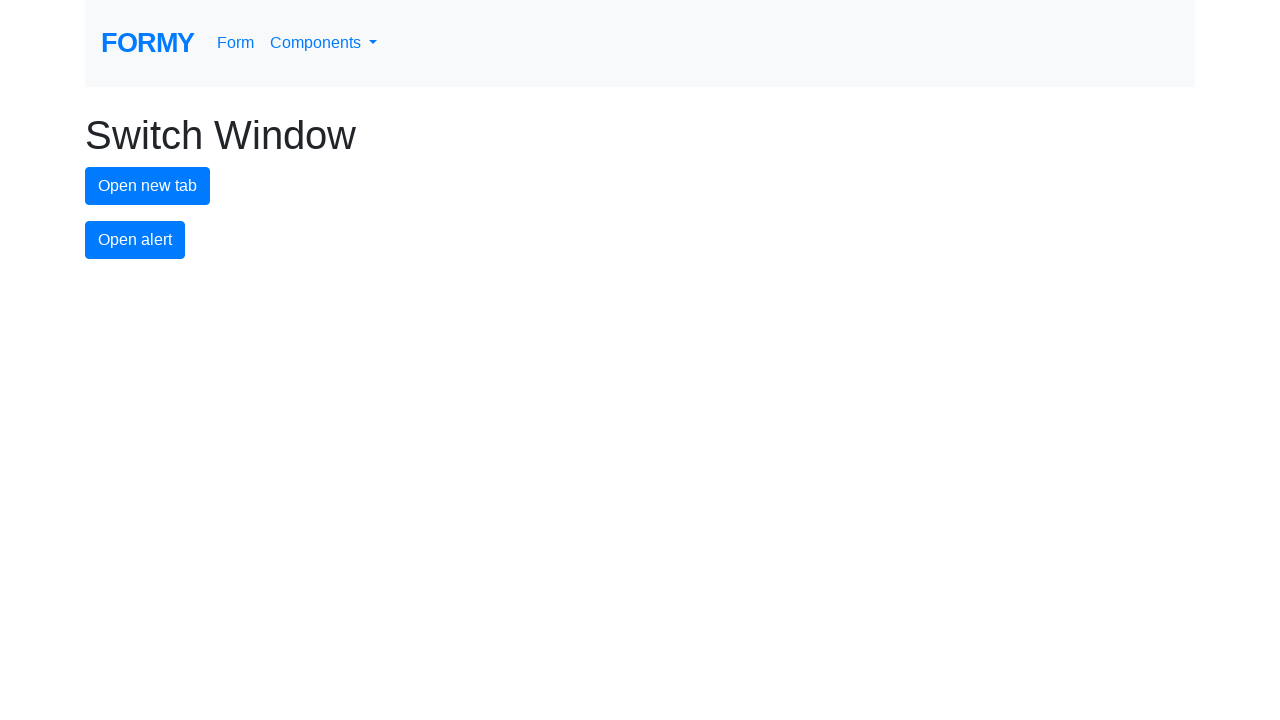

Clicked button to open new tab at (148, 186) on #new-tab-button
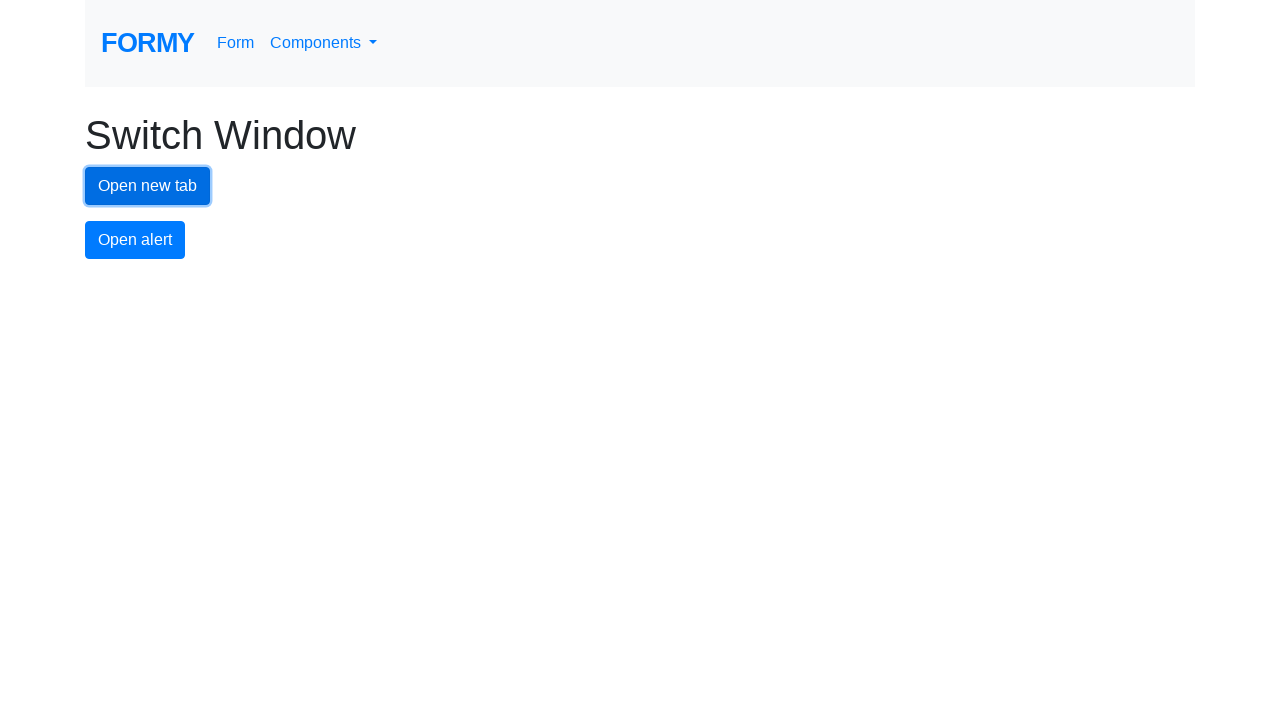

Waited for new tab to open
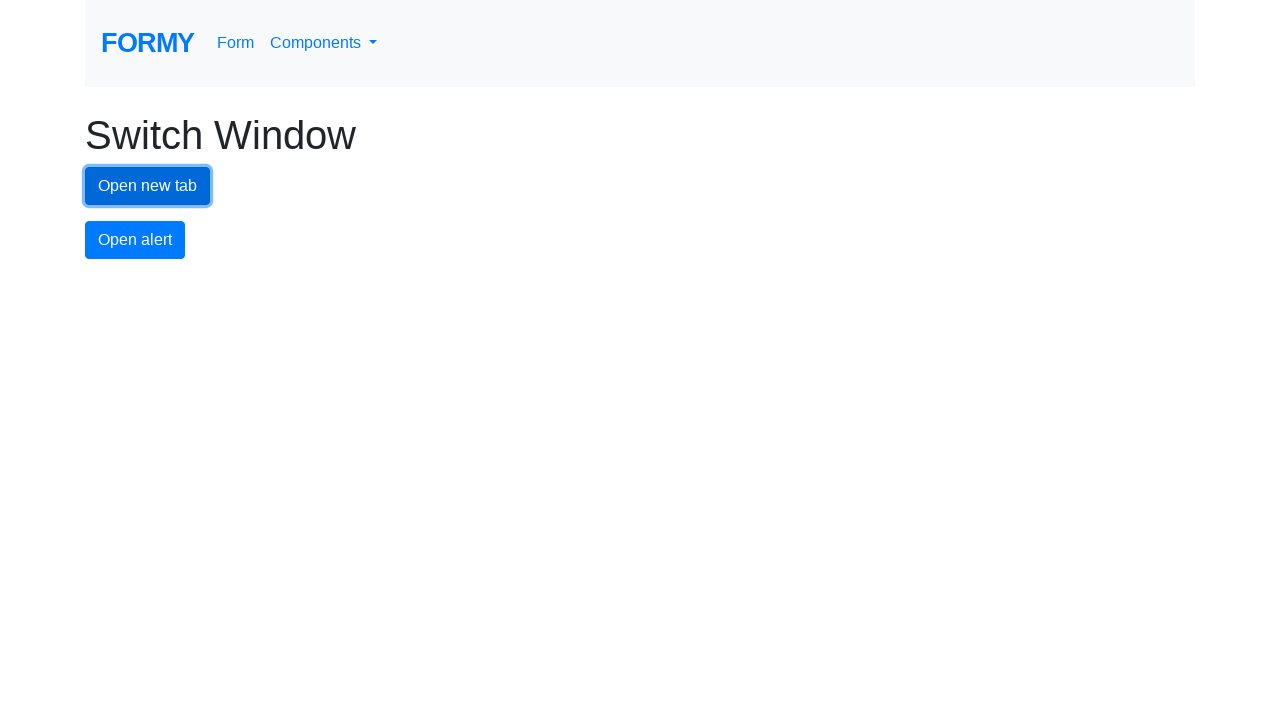

Retrieved all open pages/tabs from context
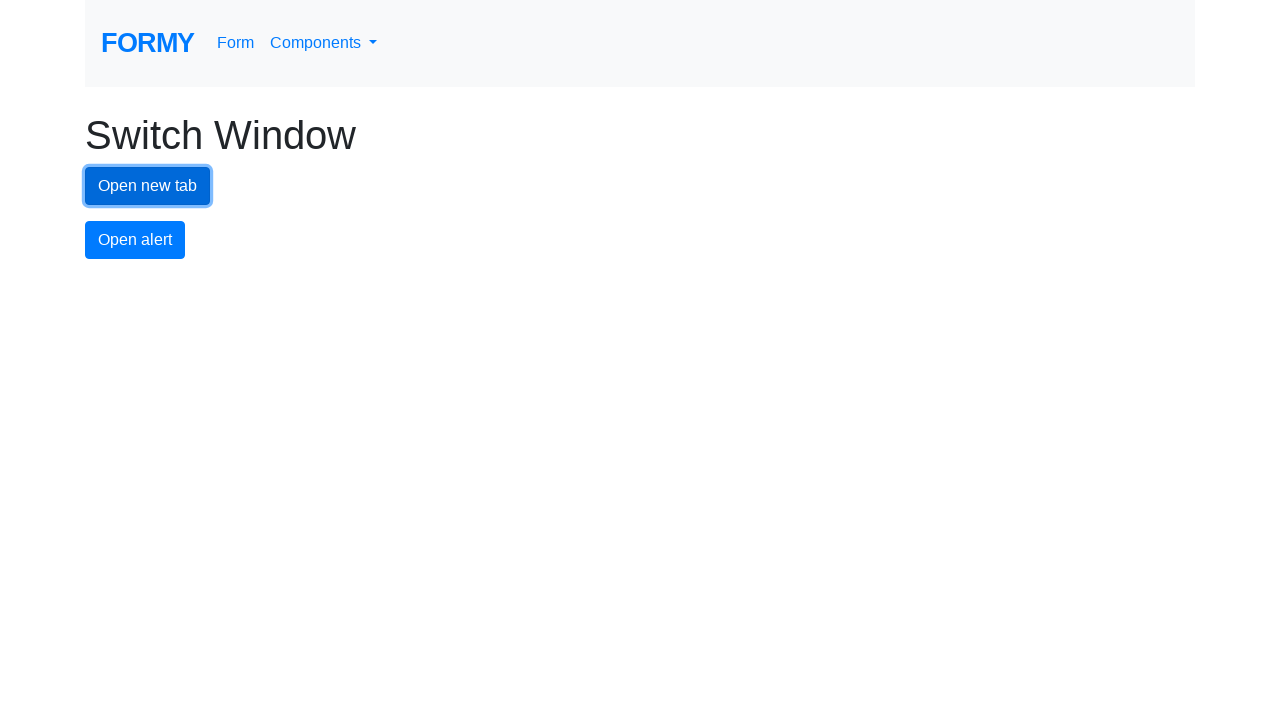

Switched to new tab and brought it to front
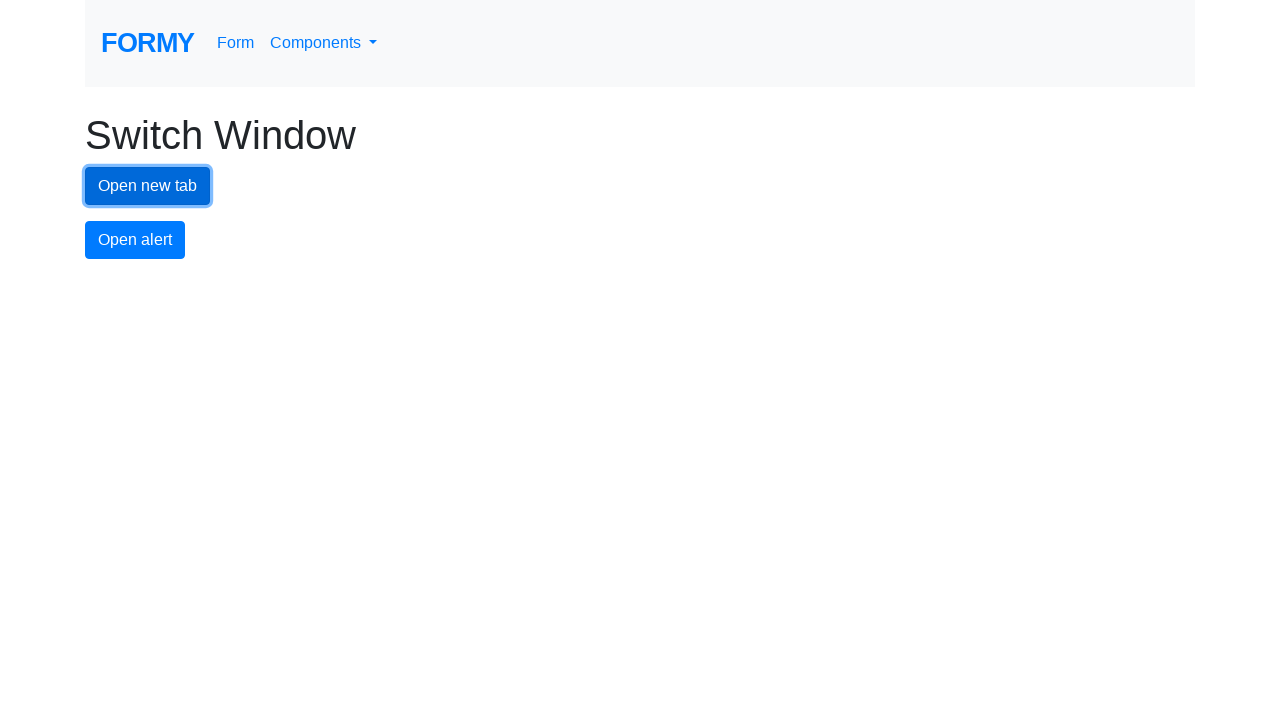

Switched back to original tab
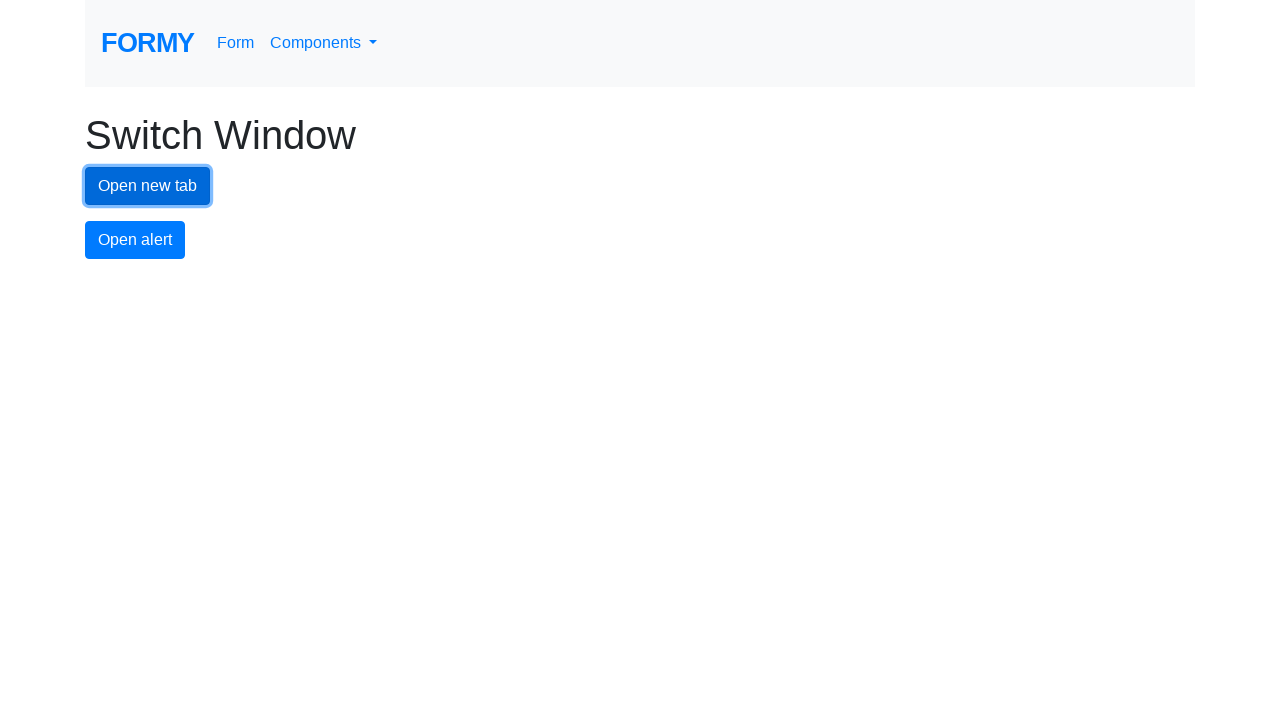

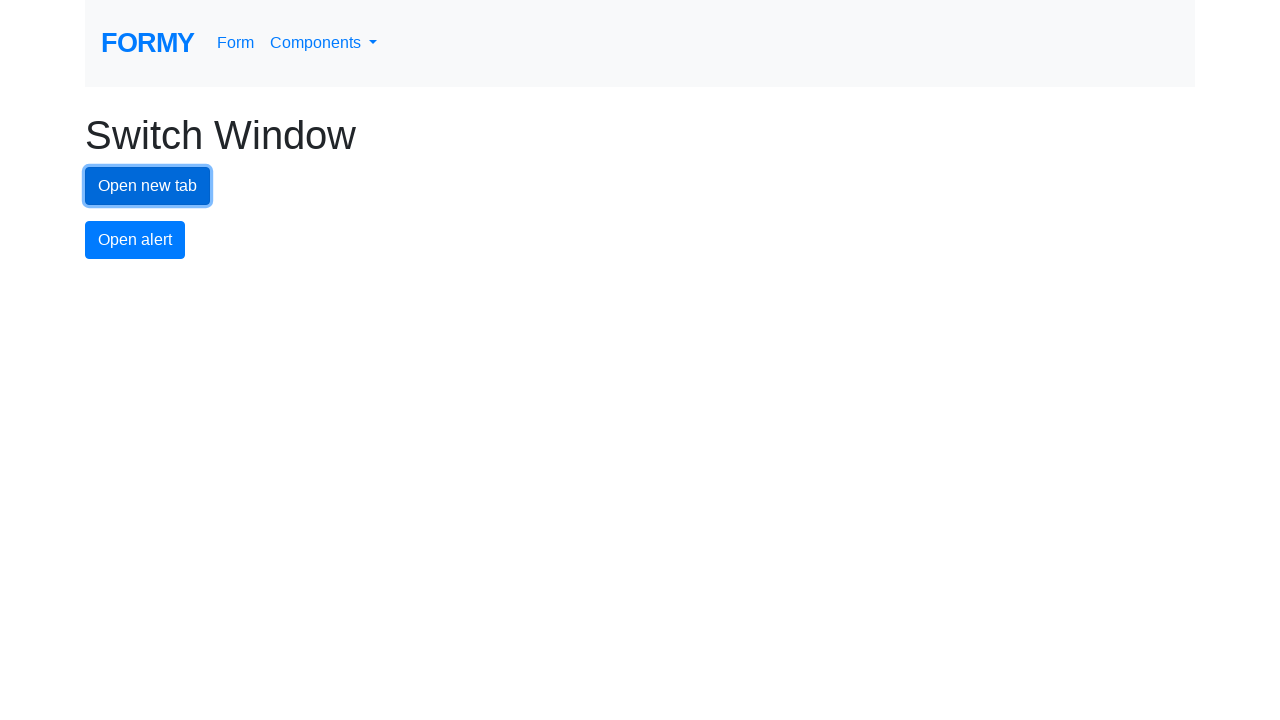